Navigates to Bank of America homepage and clicks on the "Wealth Management" link to access the wealth management section

Starting URL: https://www.bankofamerica.com/

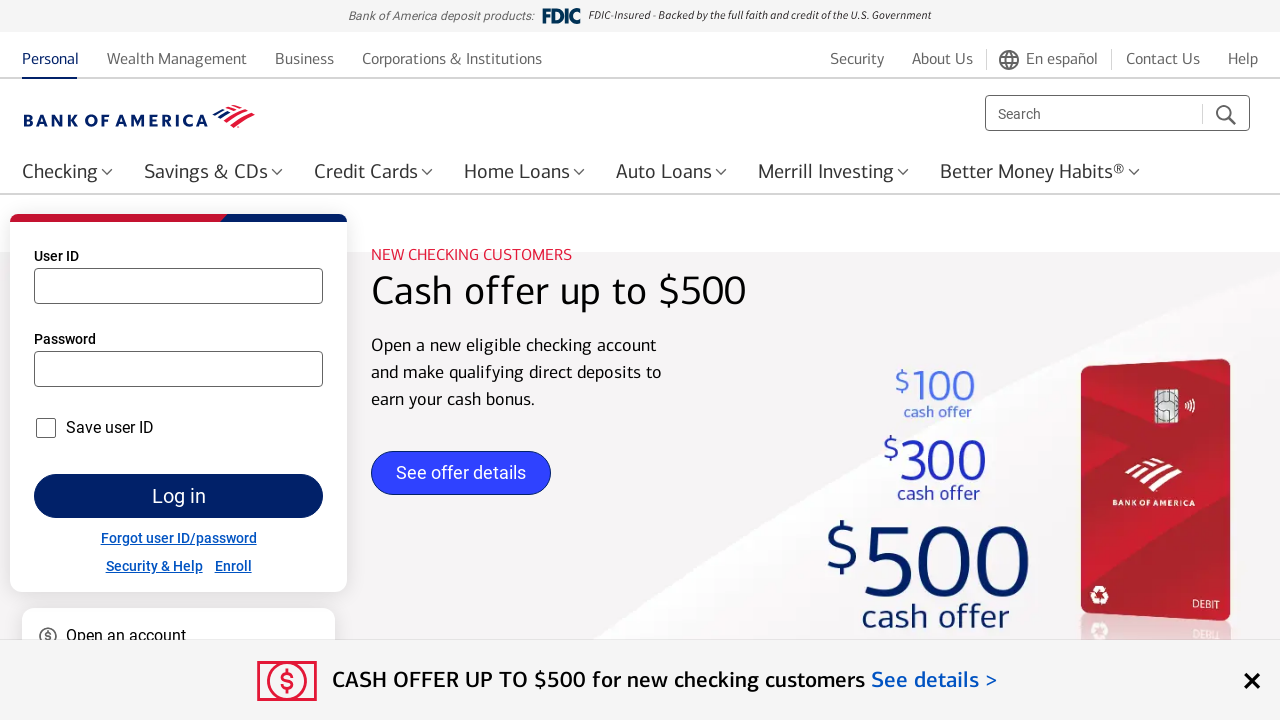

Navigated to Bank of America homepage
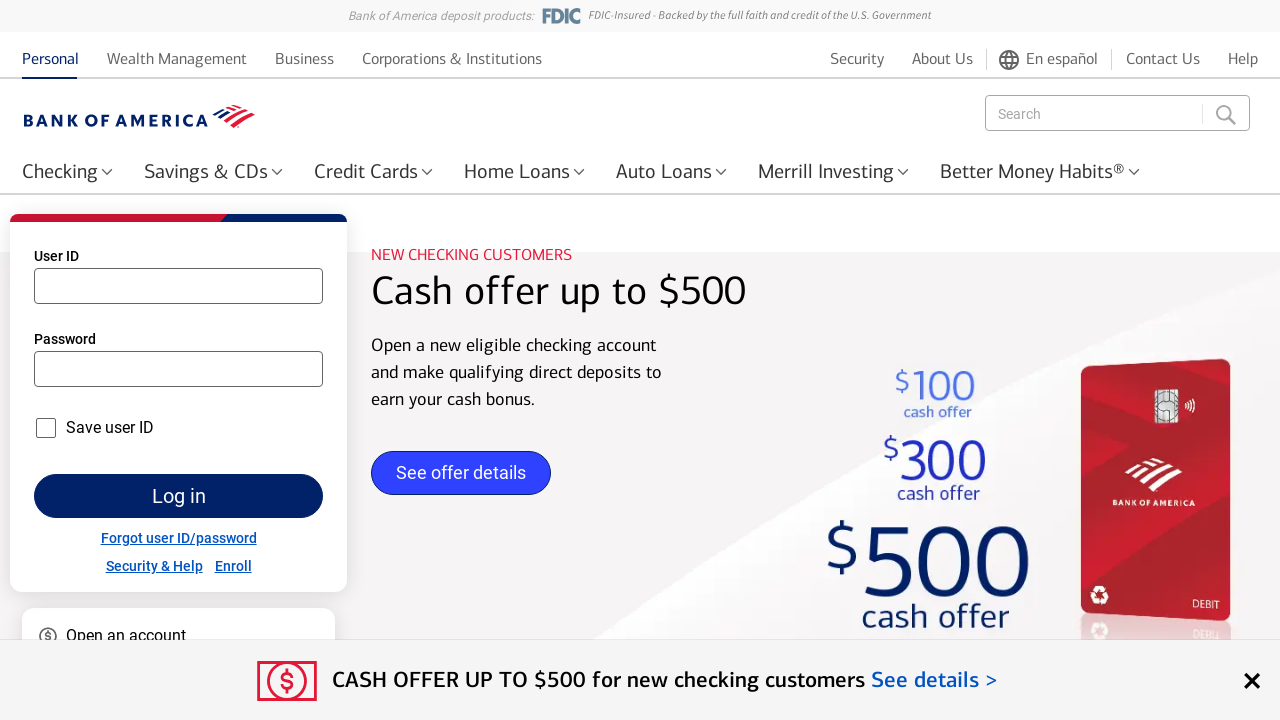

Clicked on Wealth Management link to access wealth management section at (177, 58) on text=Wealth Management
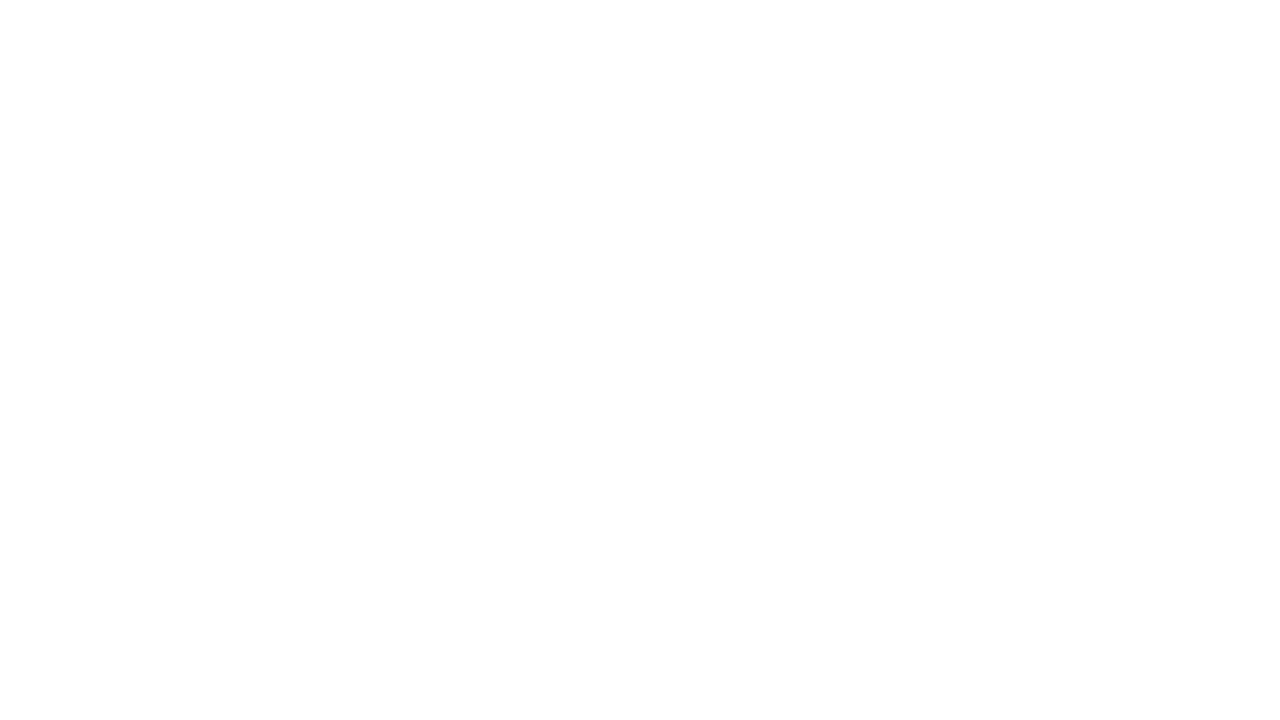

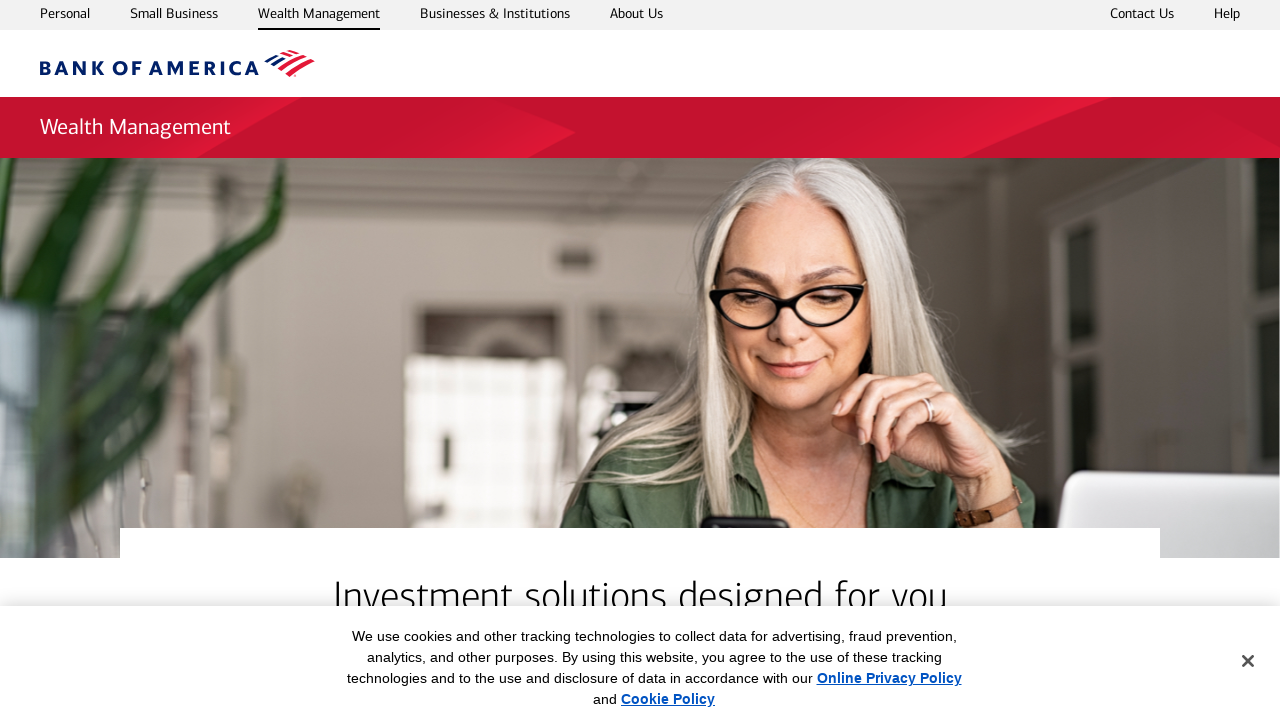